Tests hoverable dropdown menu functionality by hovering over a dropdown button and clicking on nested menu items

Starting URL: https://grotechminds.com/hoverable-dropdown/

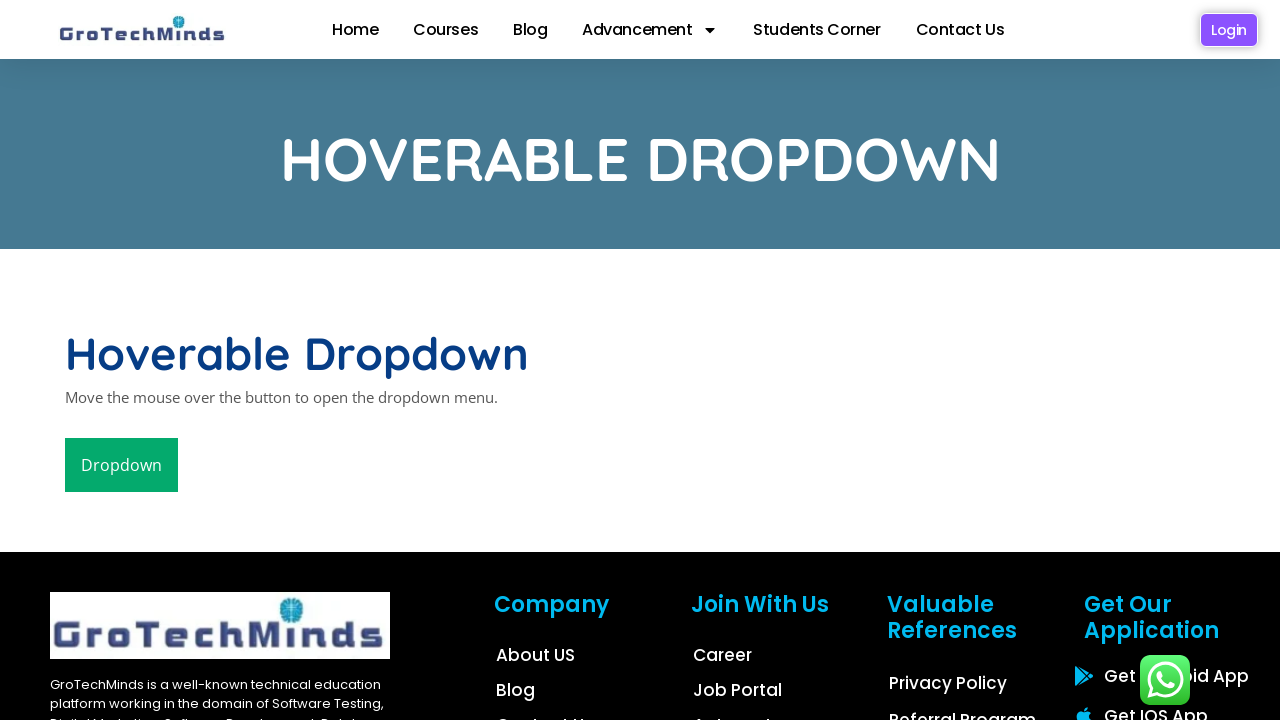

Hovered over dropdown button to reveal menu at (122, 465) on button.dropbtn
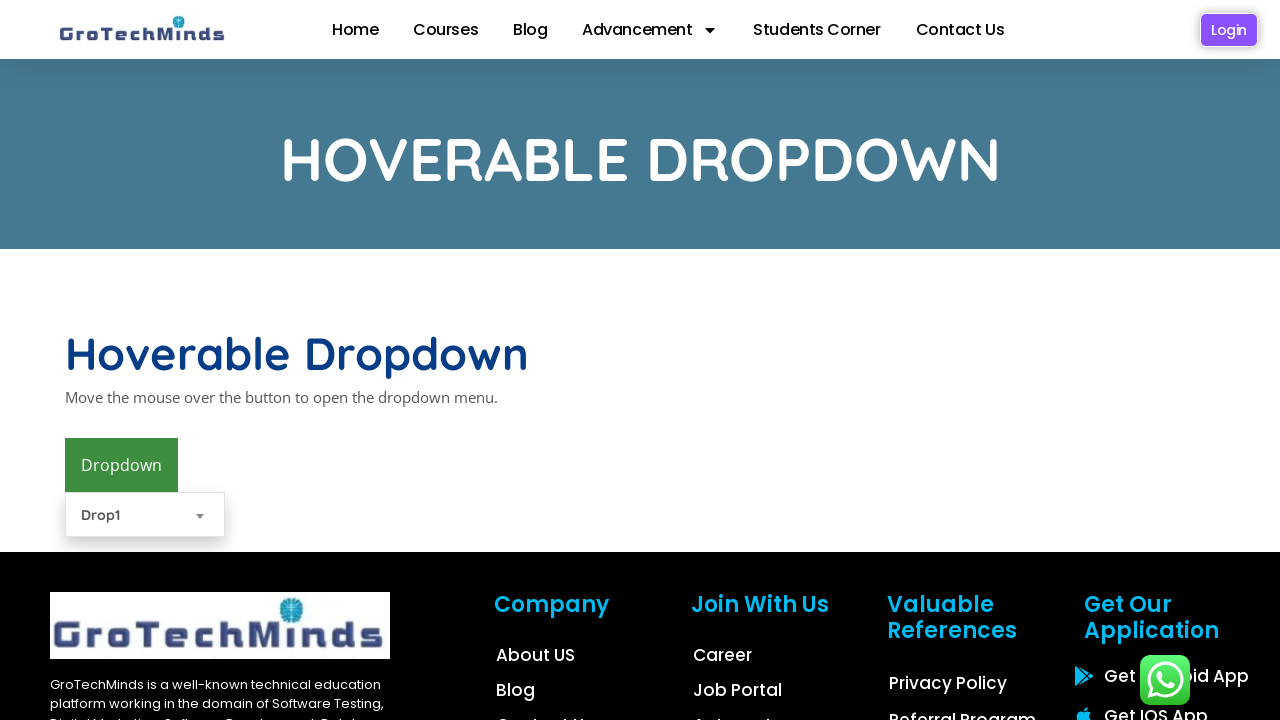

Clicked on Drop1 menu item at (145, 516) on xpath=//span[text()='Drop1']
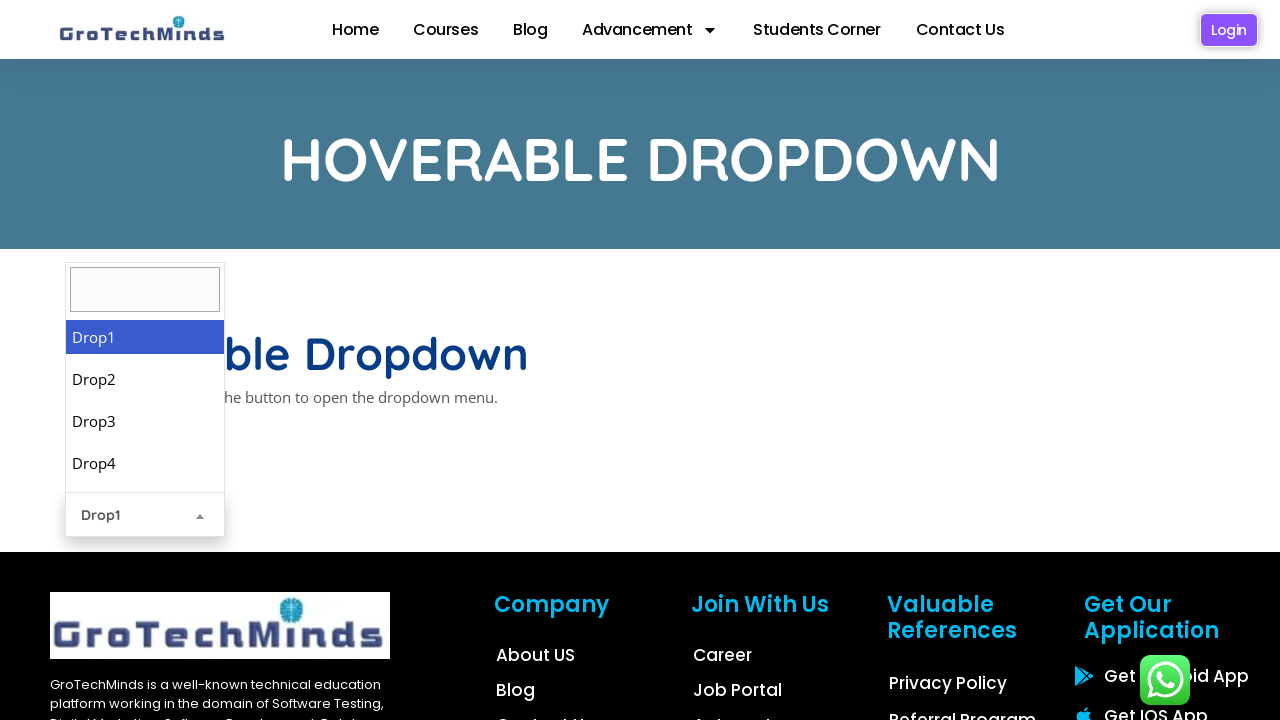

Clicked on Drop2 menu item at (145, 379) on xpath=//li[text()='Drop2']
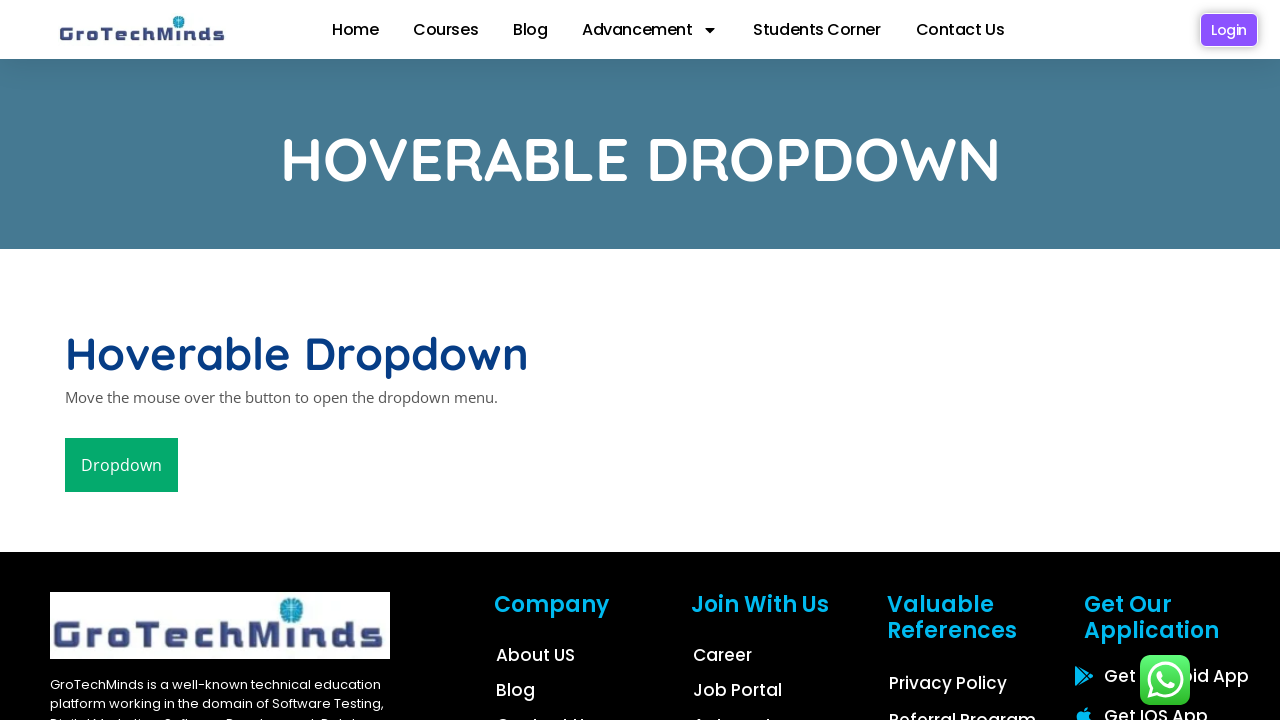

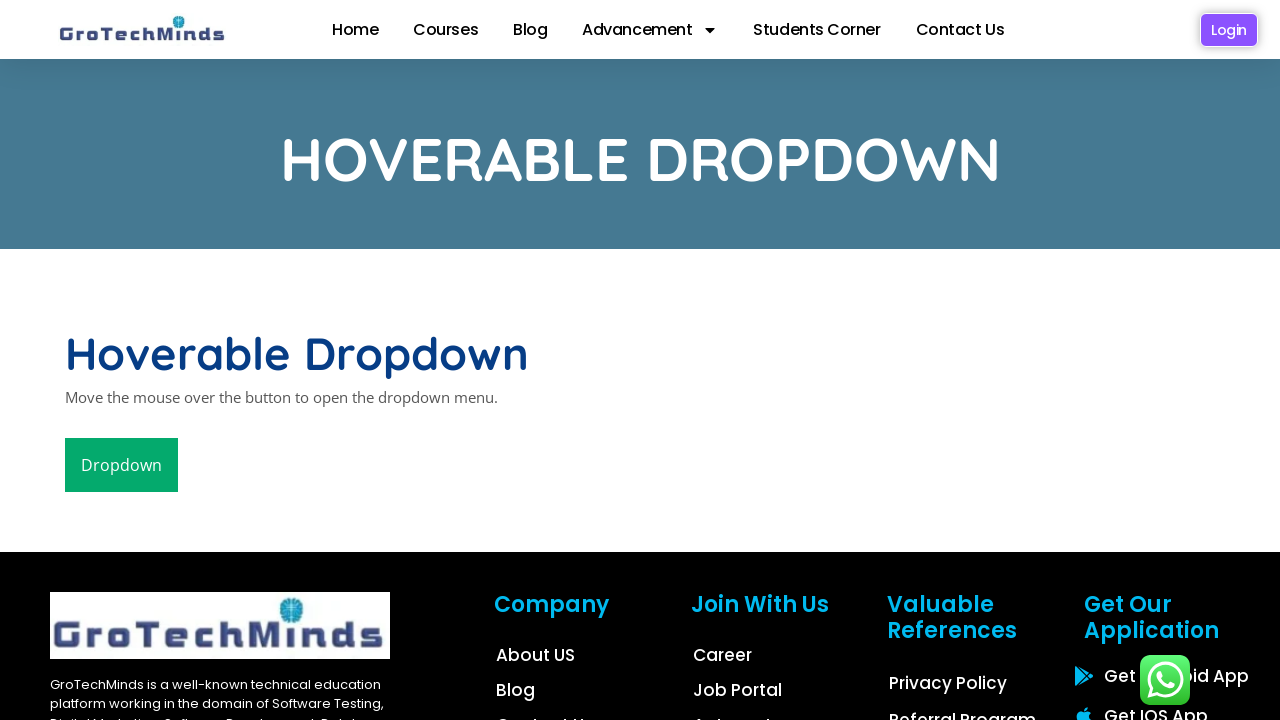